Tests the Lorem Ipsum generator by selecting "words" option, entering a specific word count, and generating text to verify the output length matches the requested amount

Starting URL: https://lipsum.com/

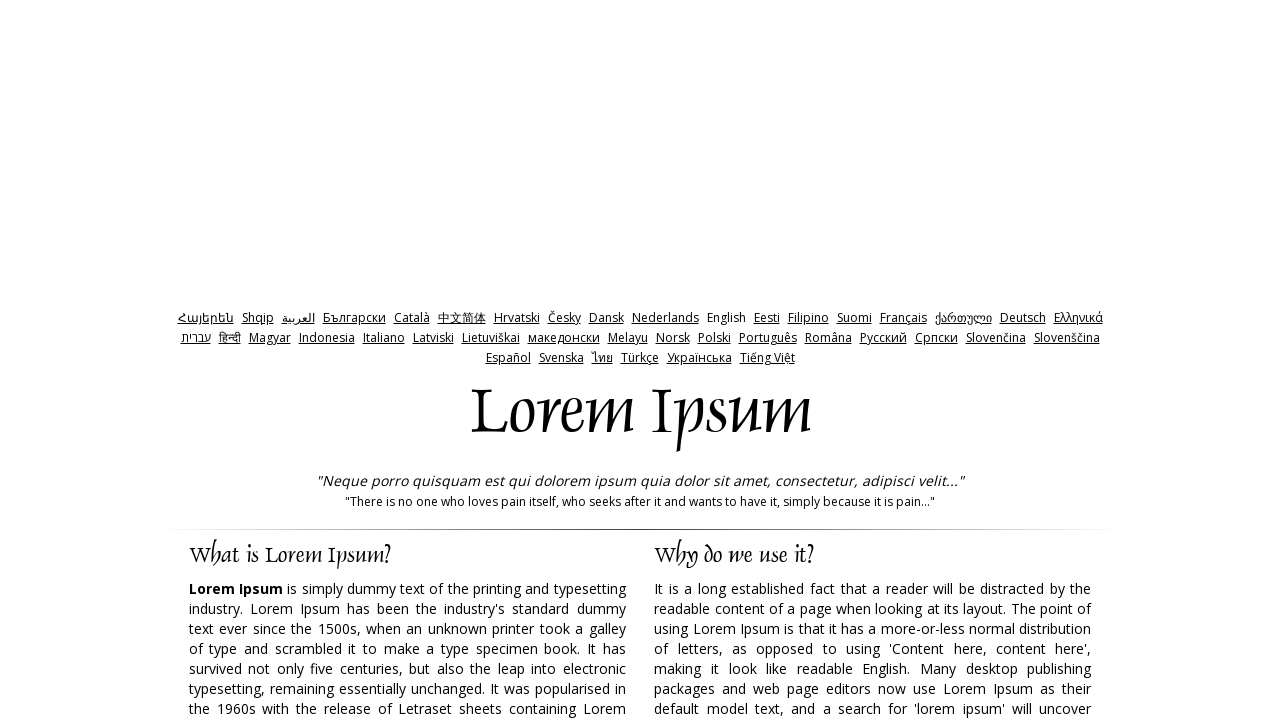

Clicked on 'words' radio button label at (768, 360) on xpath=//label[@for='words']
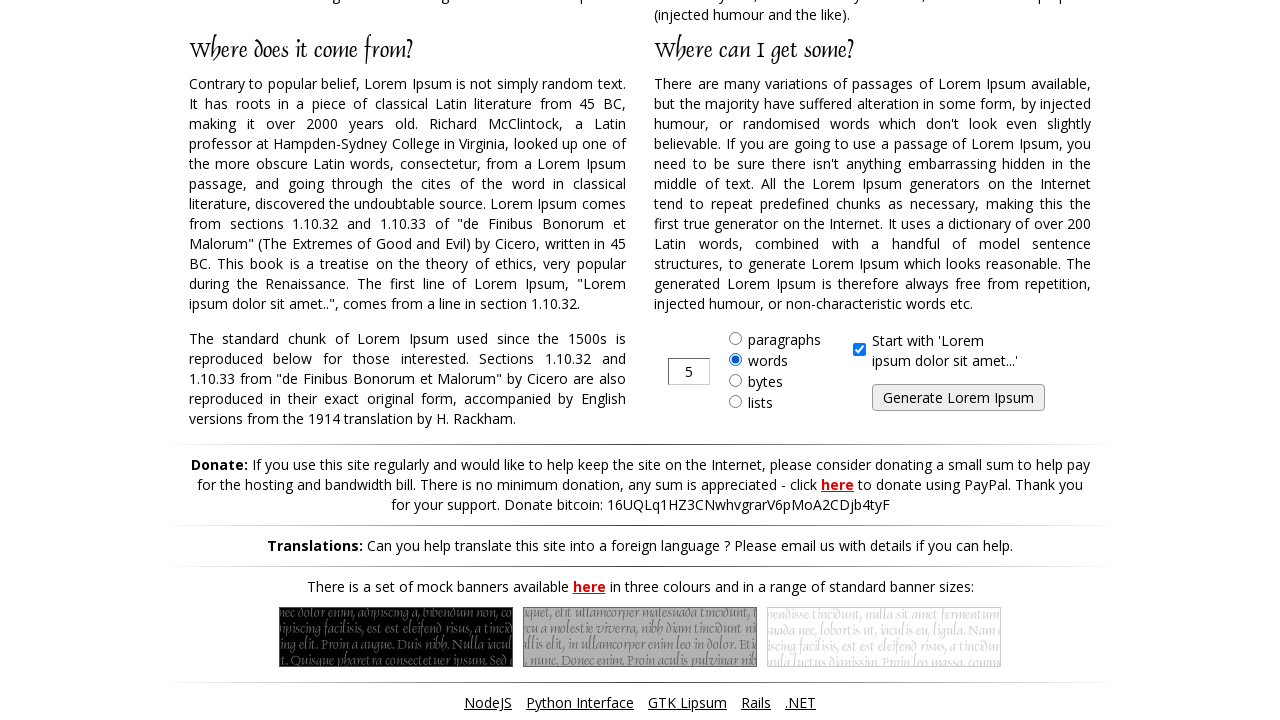

Cleared the number input field on input[type='text']
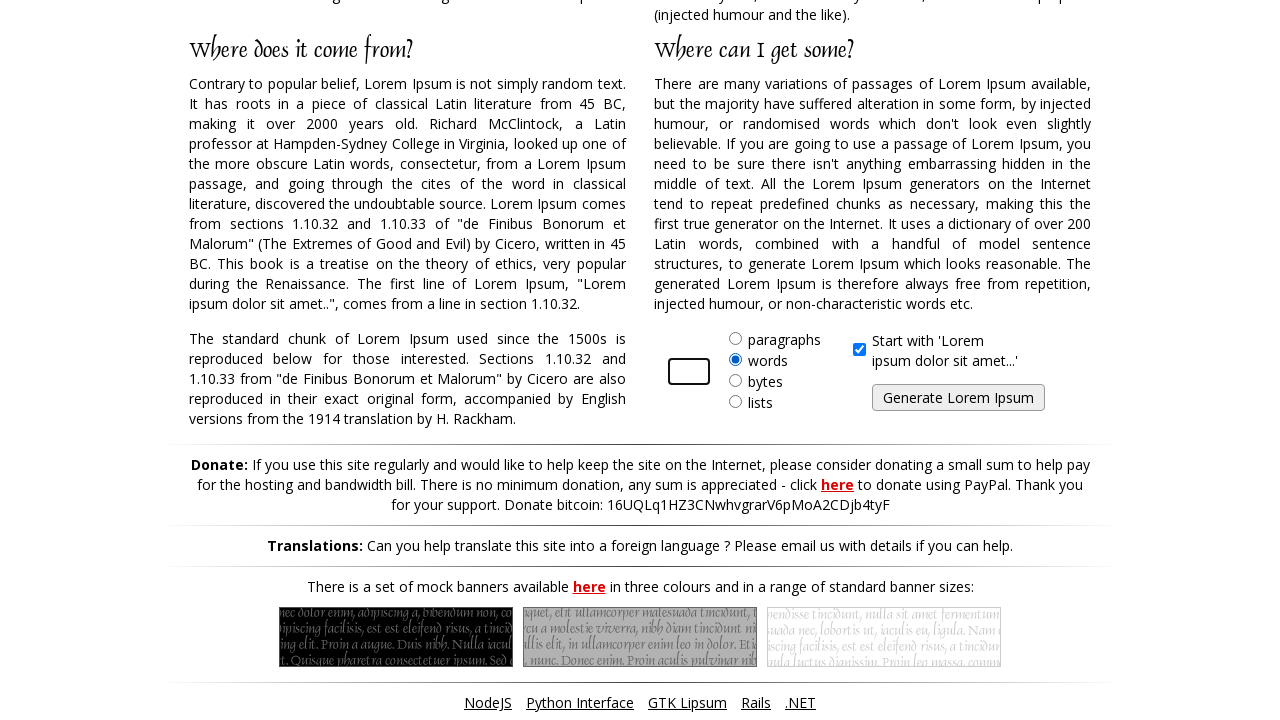

Entered '15' in the word count field on input[type='text']
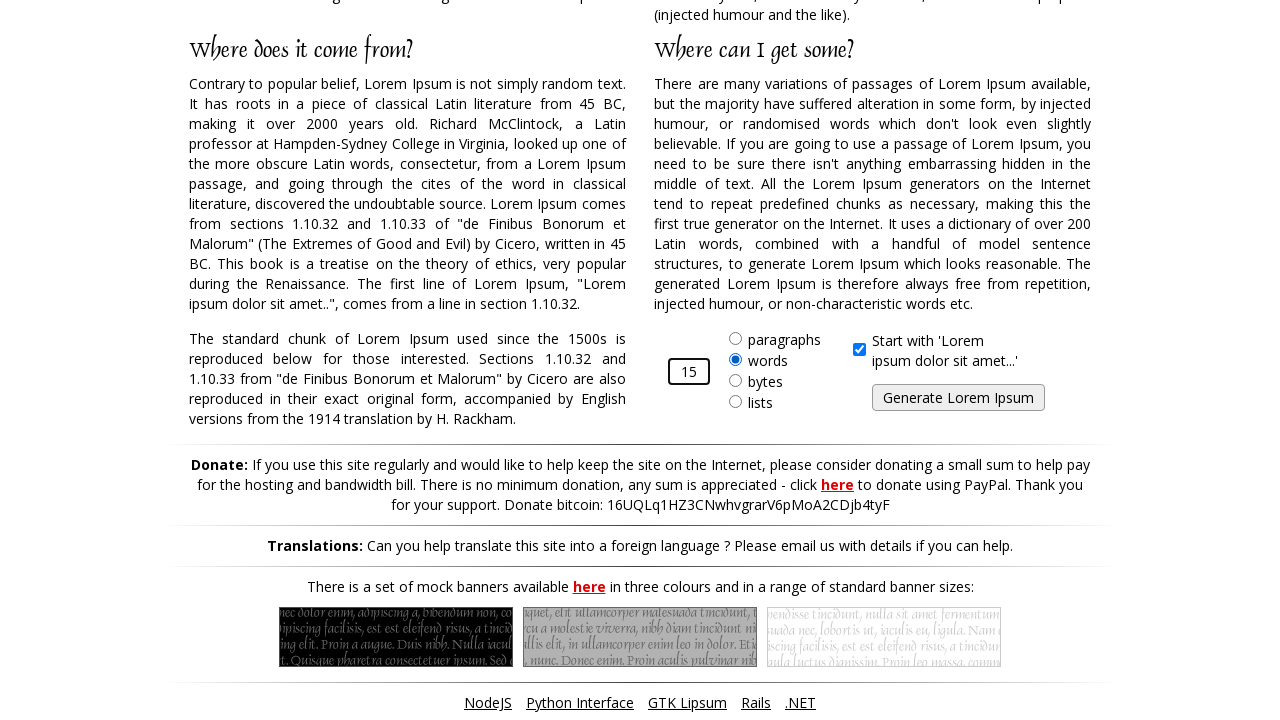

Clicked the generate button at (958, 398) on input#generate
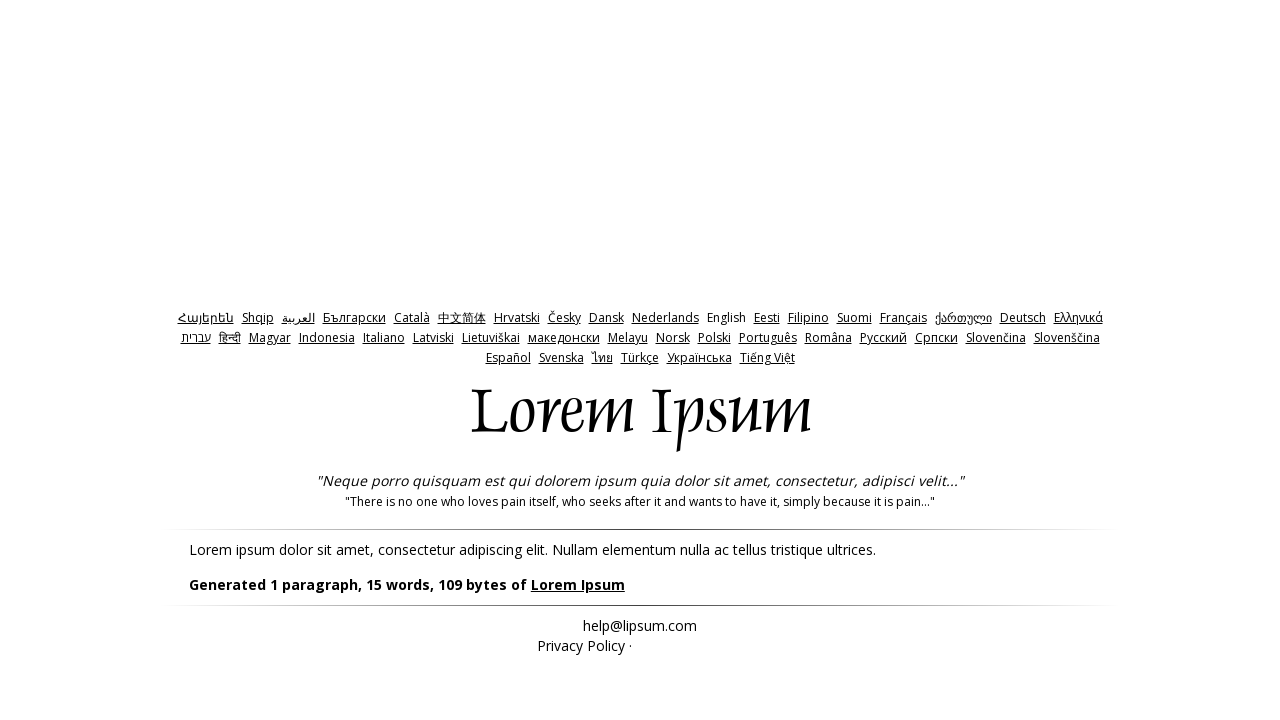

Generated Lorem Ipsum text appeared on the page
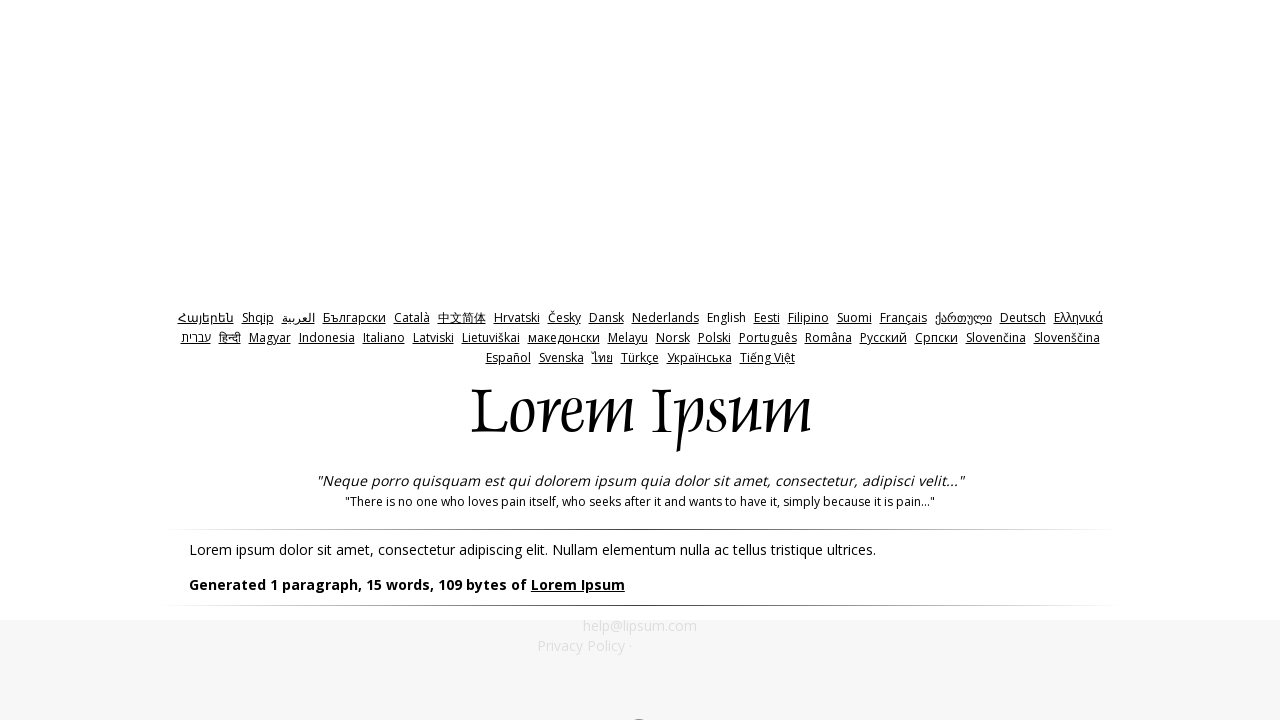

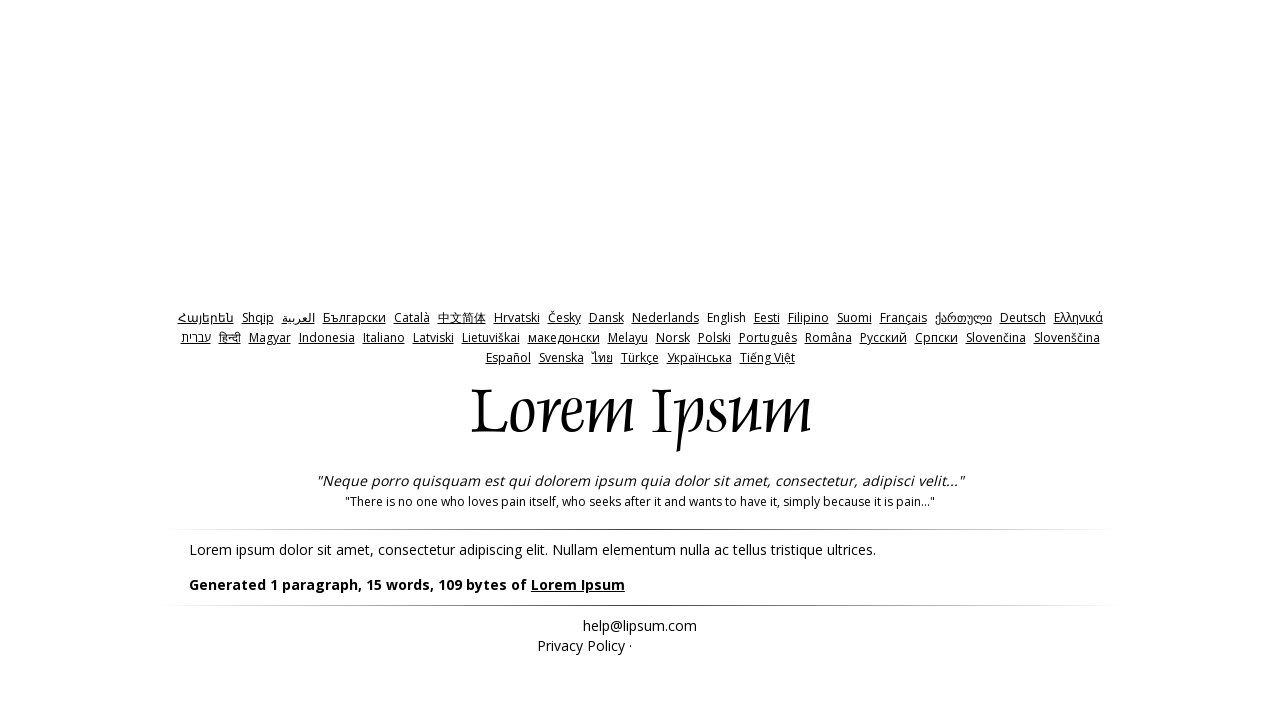